Tests negative input validation by entering invalid characters into the number input field

Starting URL: https://the-internet.herokuapp.com/

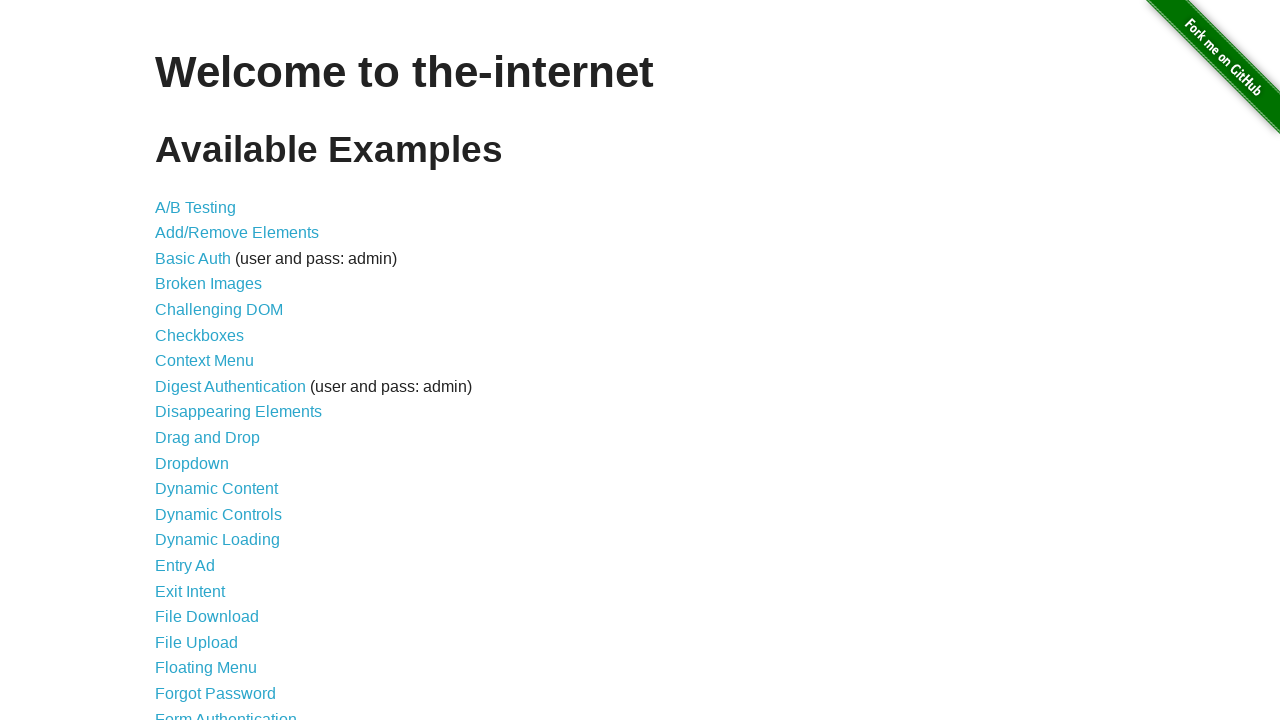

Clicked on Inputs link at (176, 361) on a[href='/inputs']
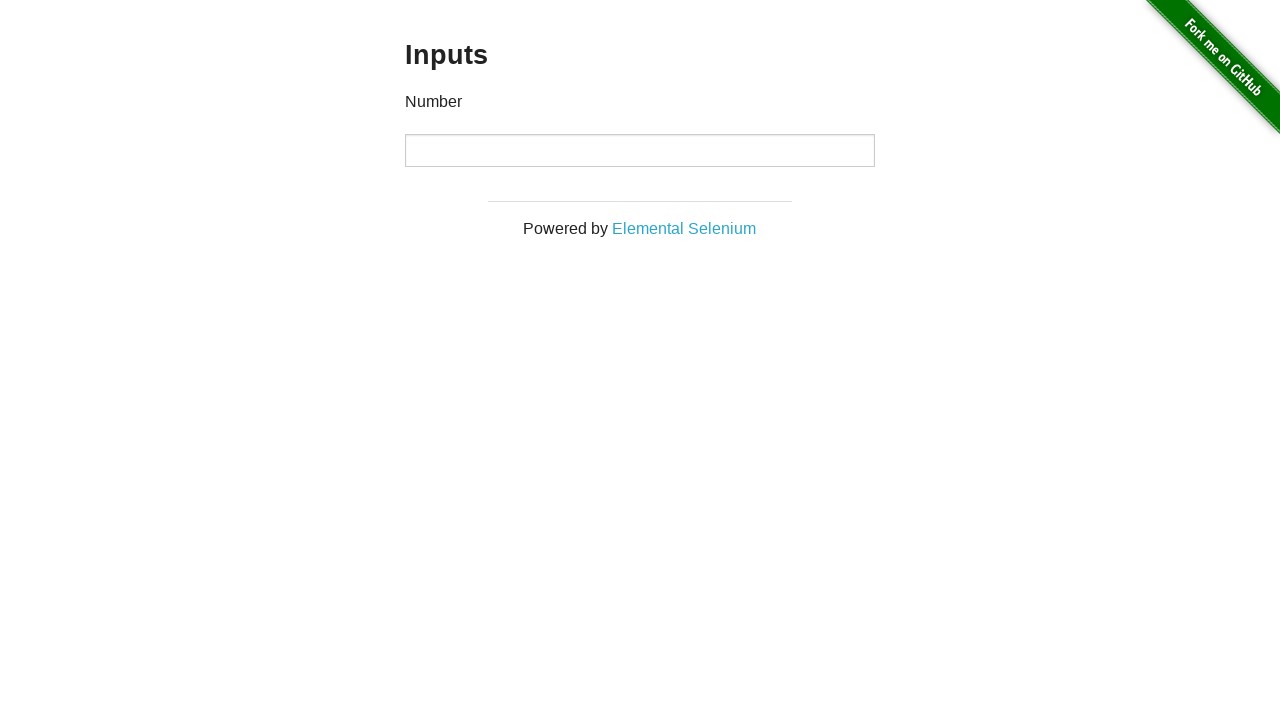

Number input field loaded
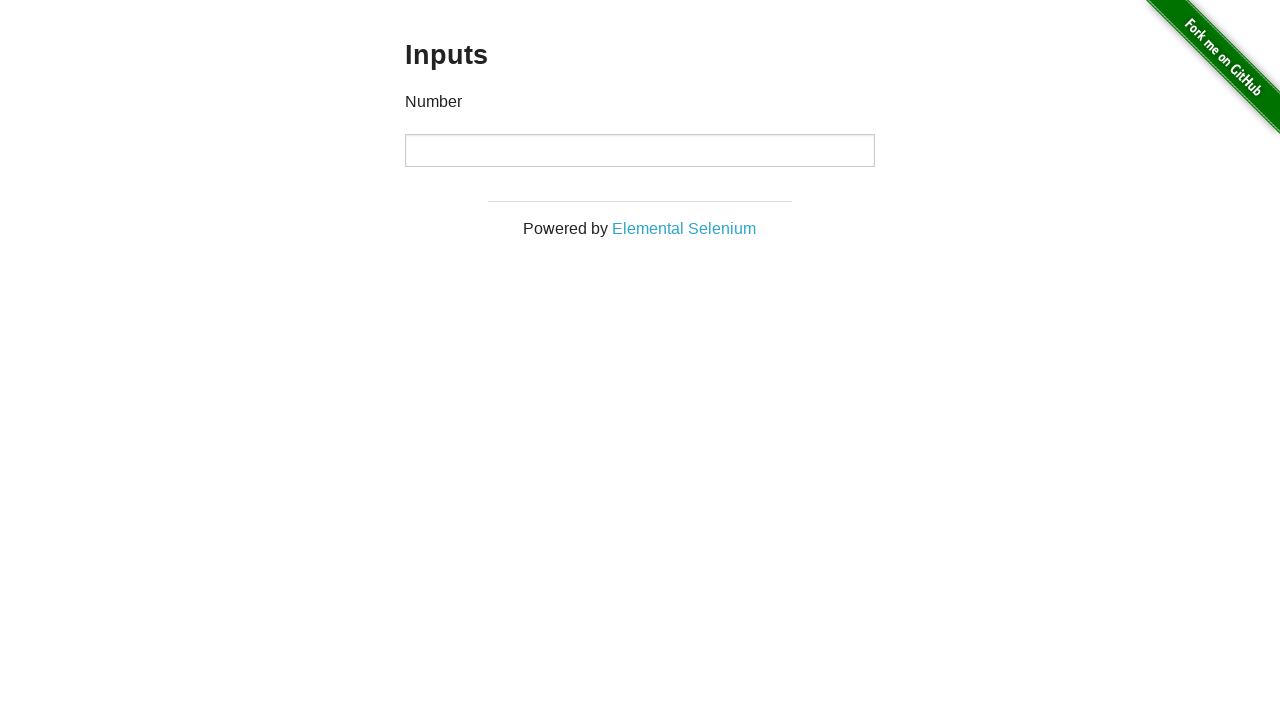

Located number input field
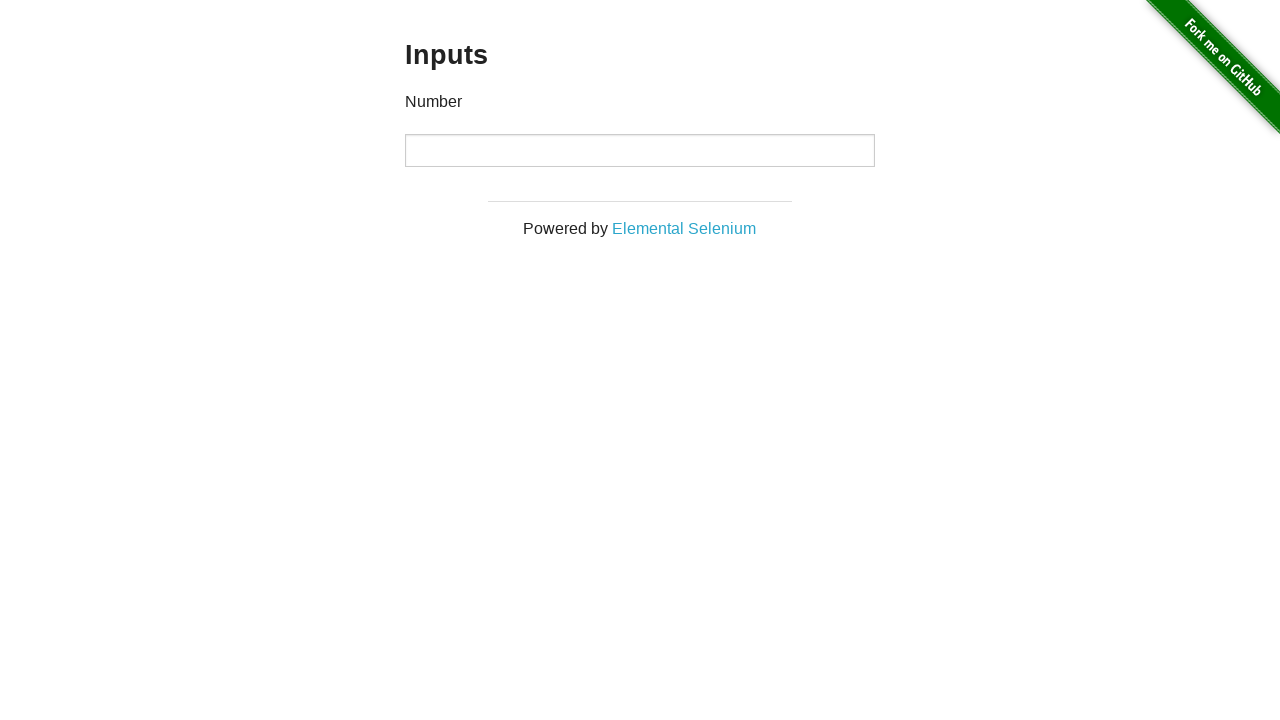

Cleared number input field on input[type='number']
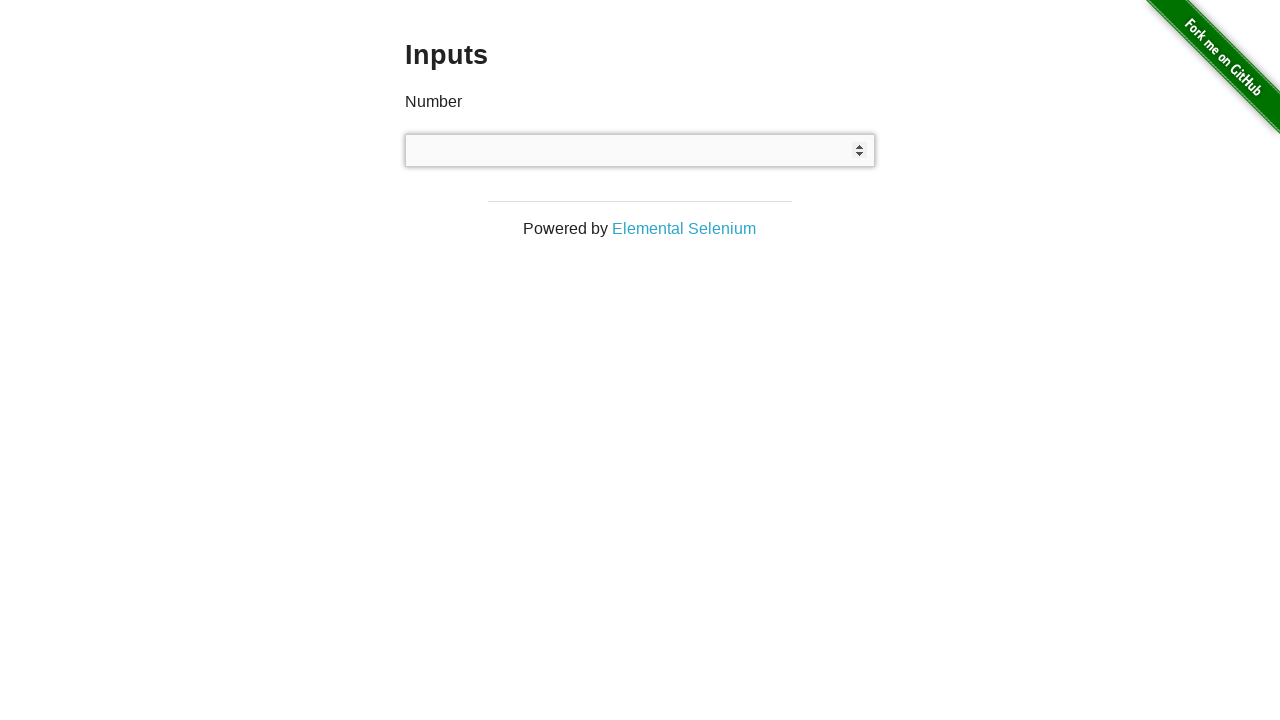

Typed invalid letters 'abc' into number input field on input[type='number']
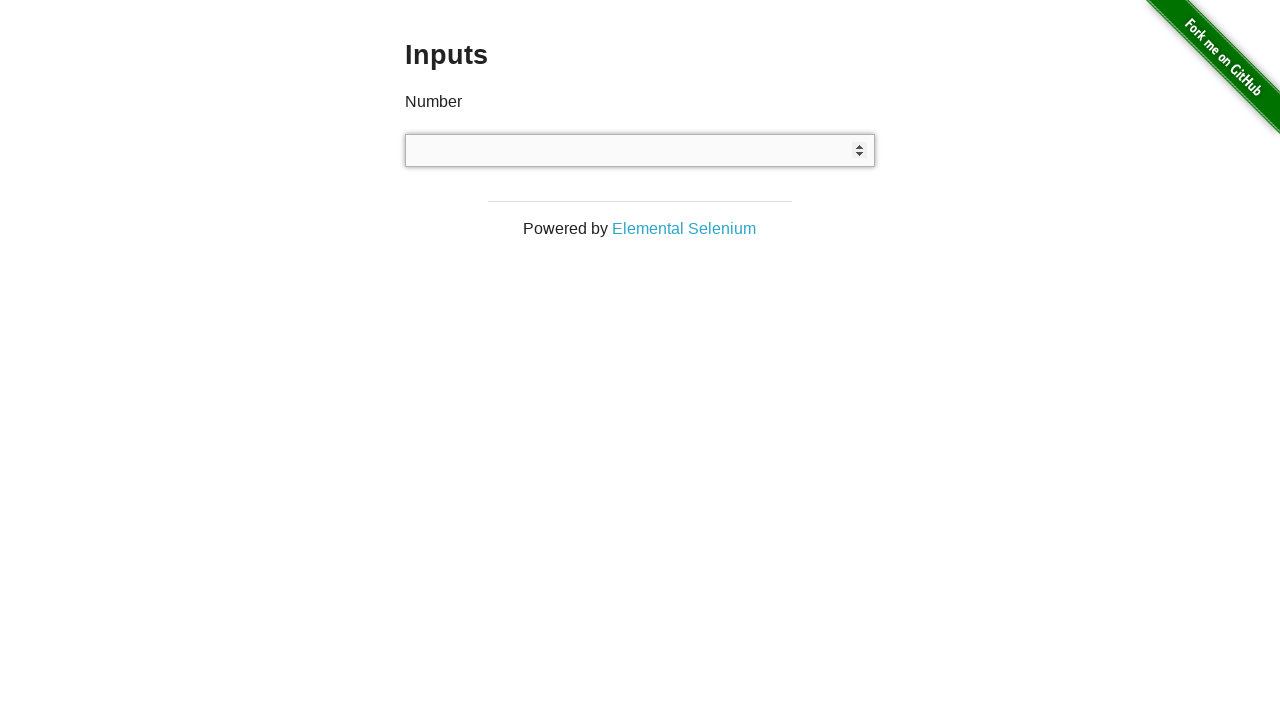

Verified that letters were rejected and field is empty
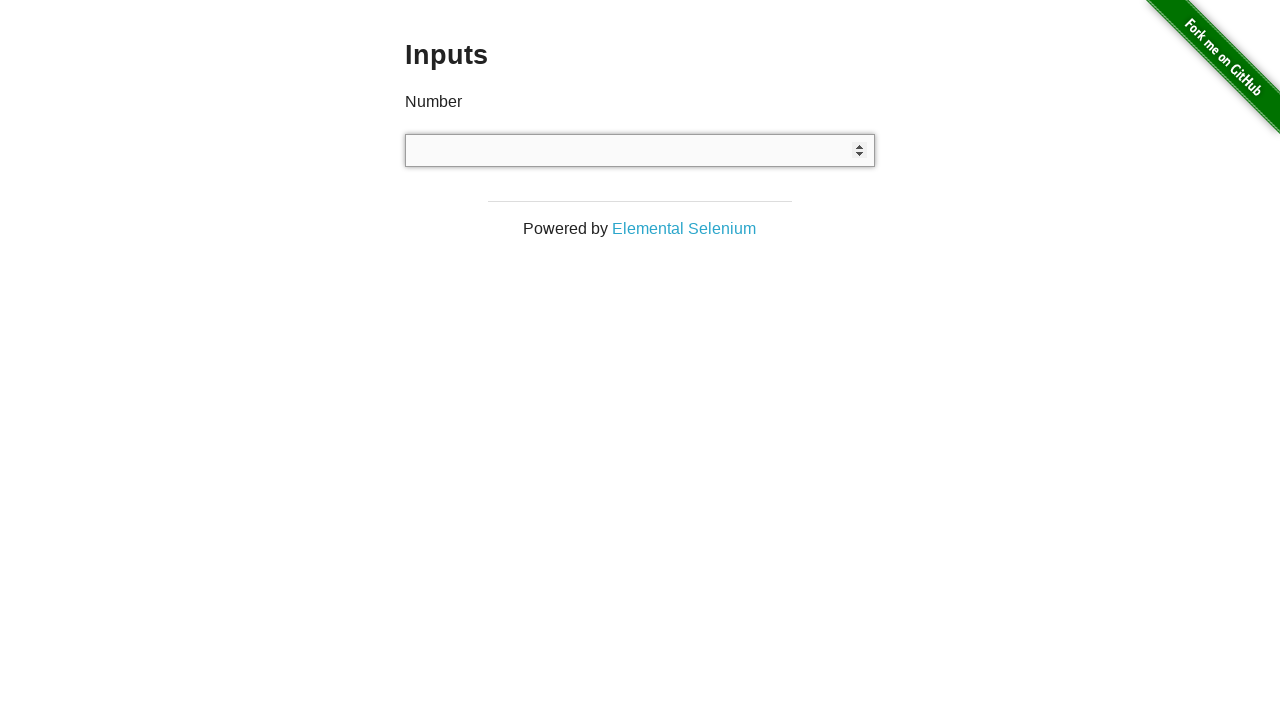

Cleared number input field again on input[type='number']
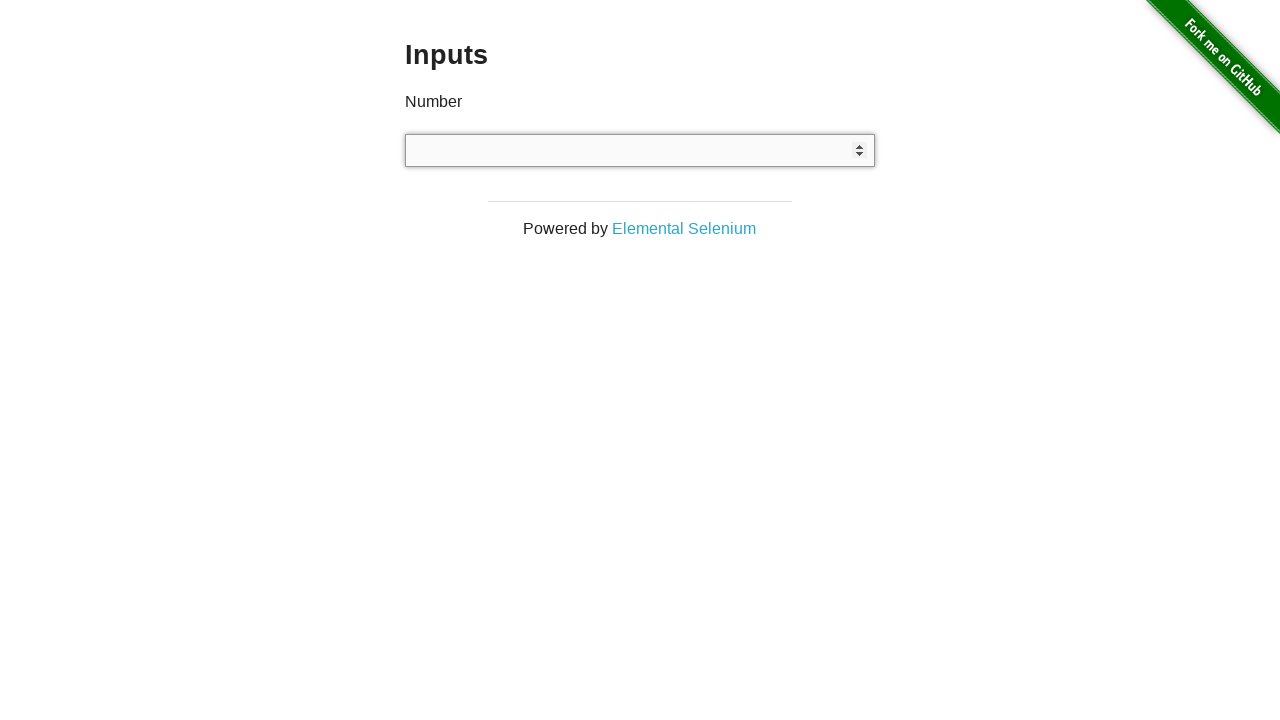

Filled number input field with valid negative number '-123' on input[type='number']
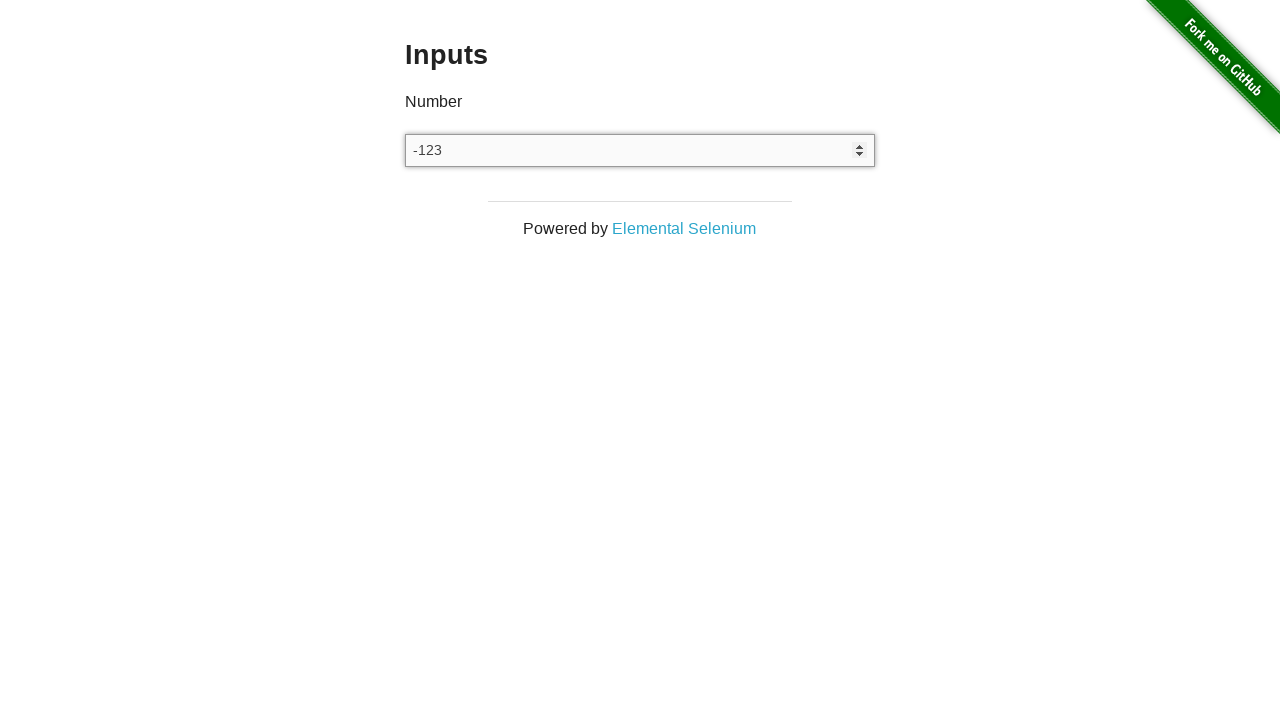

Verified that negative number '-123' was accepted in input field
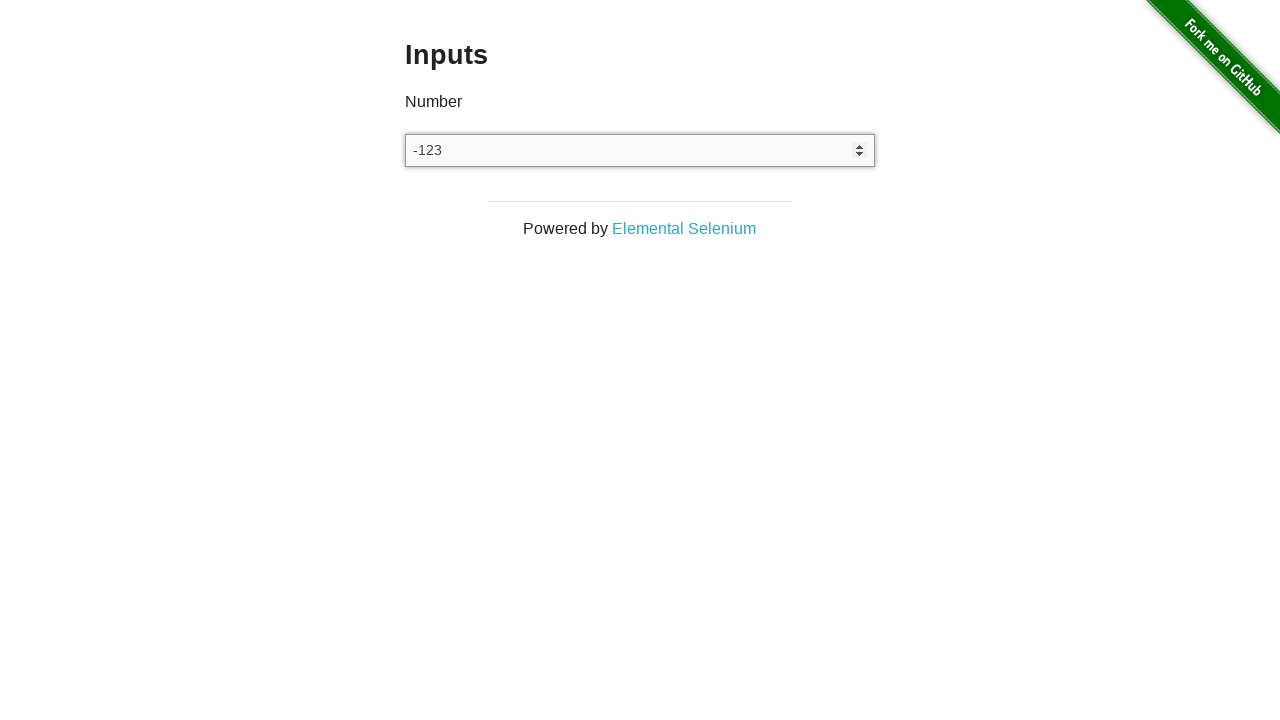

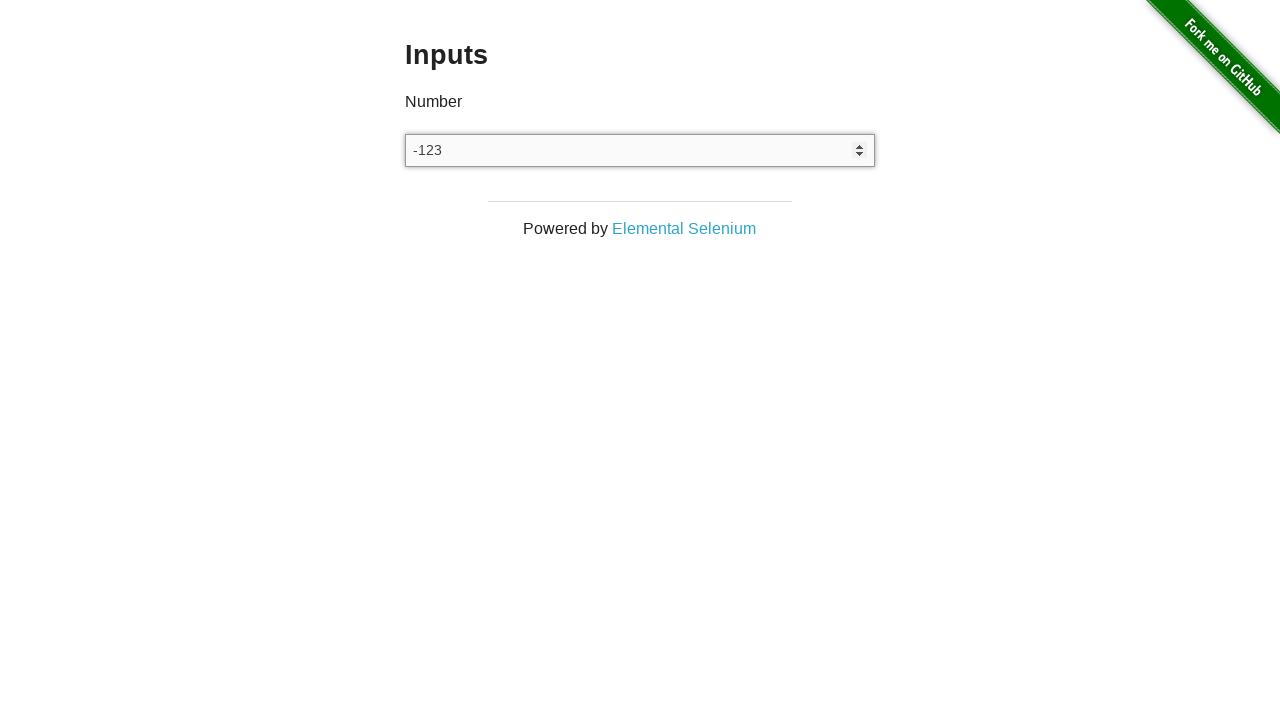